Tests handling of a prompt dialog by clicking the prompt button, entering a custom value, and verifying the result text displays the entered name

Starting URL: https://testautomationpractice.blogspot.com/

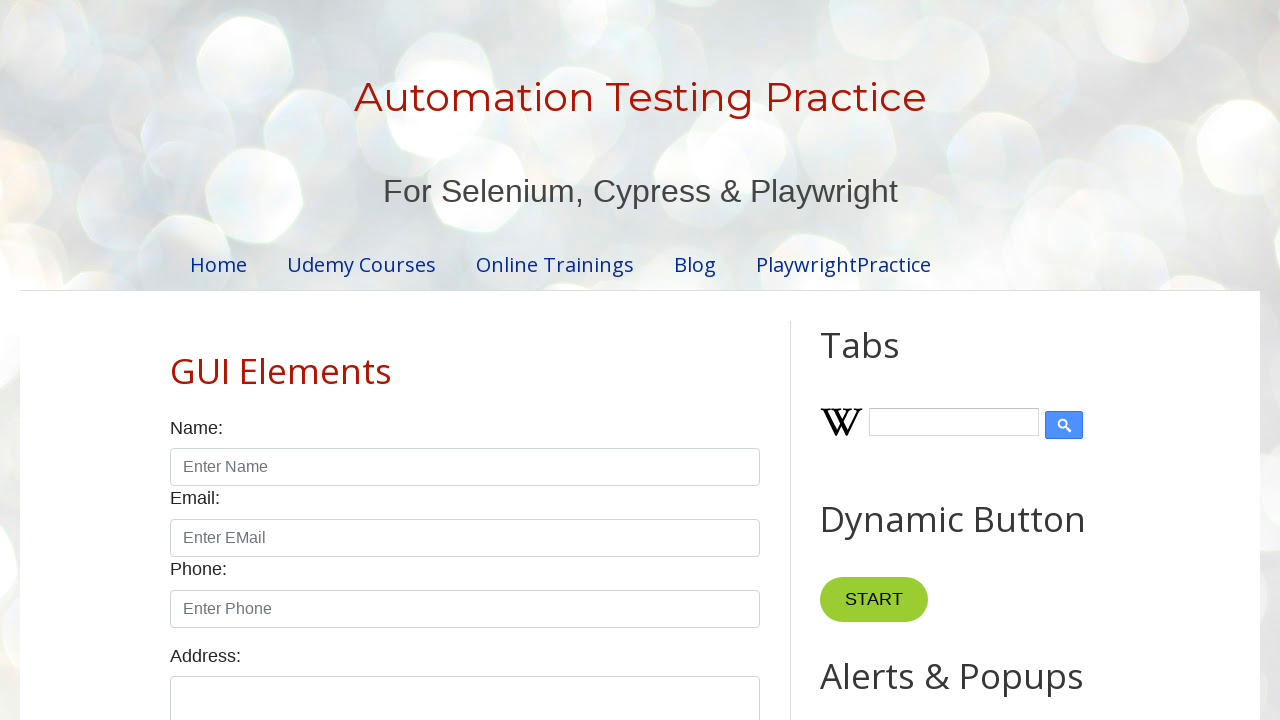

Set up dialog handler to accept prompt with custom value 'Dummy Other Value'
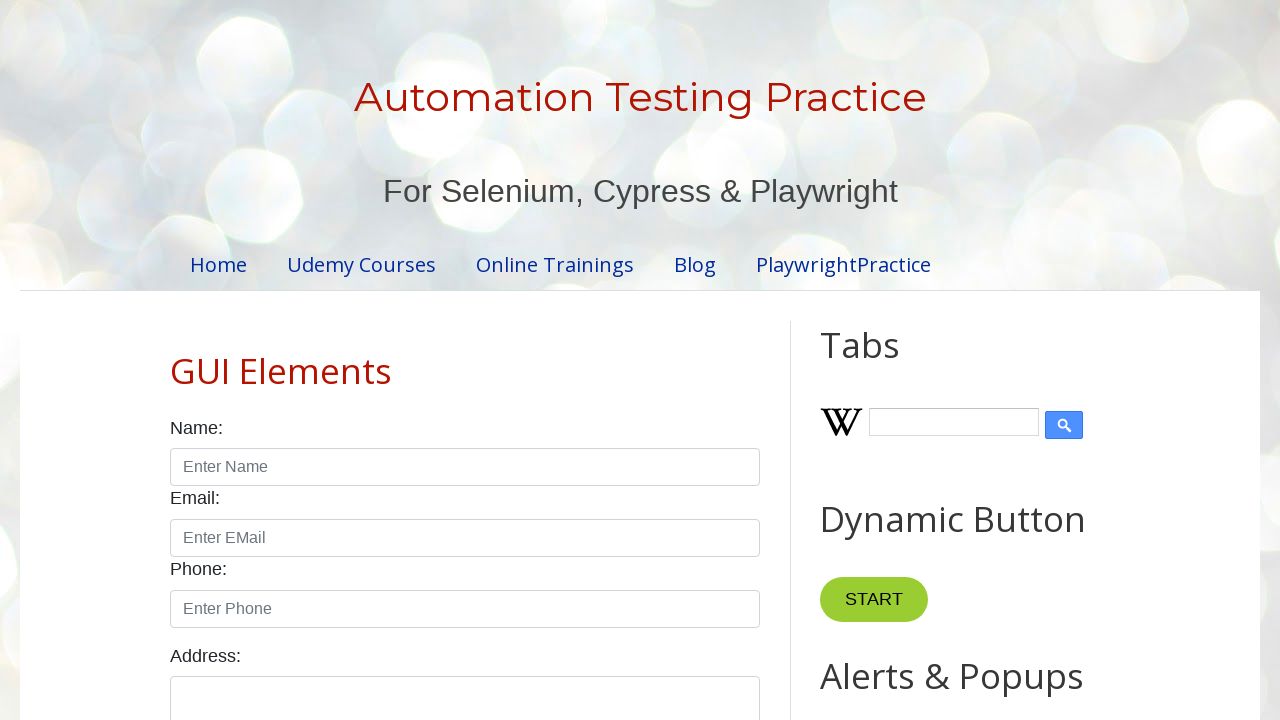

Clicked the prompt button at (890, 360) on #promptBtn
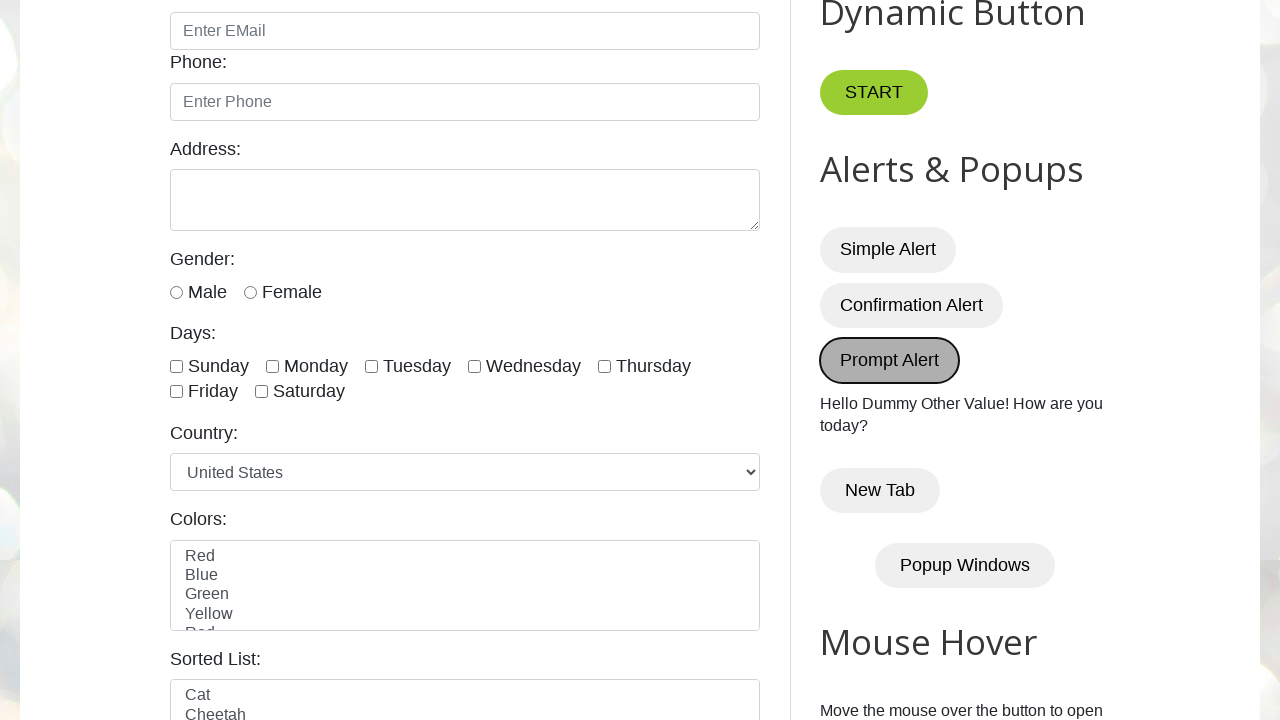

Waited for dialog to be handled
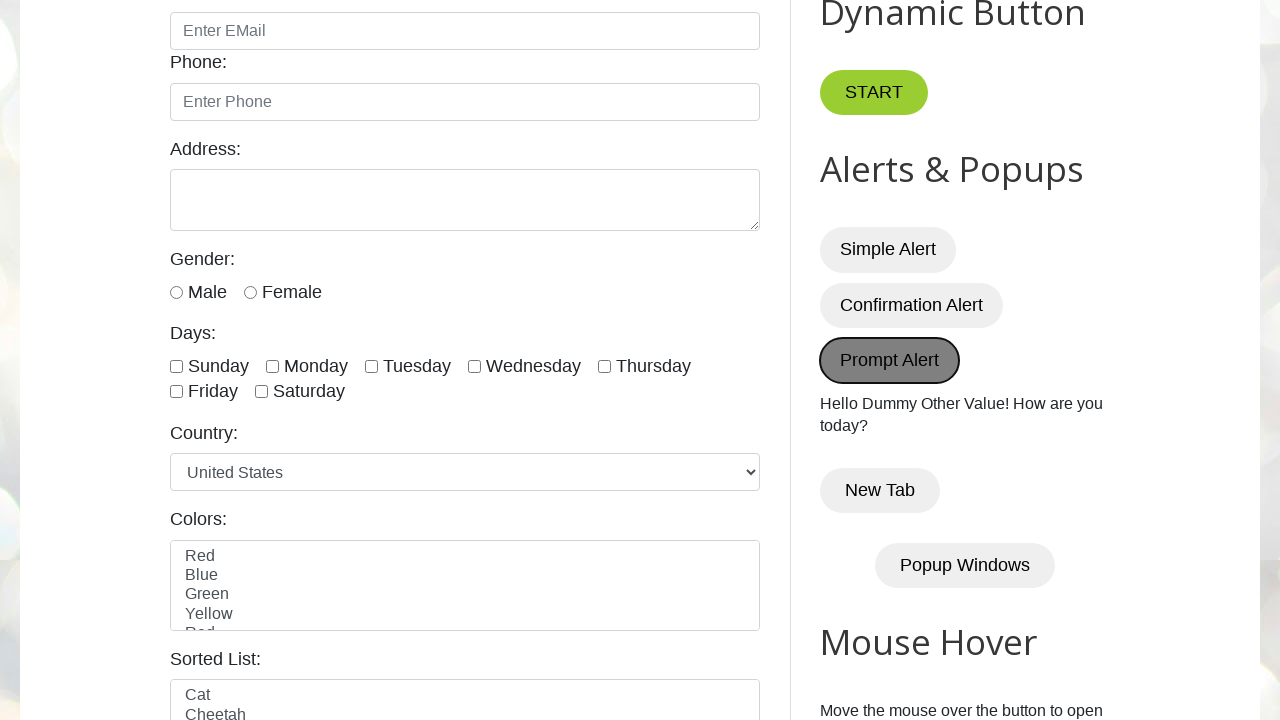

Verified result text displays 'Hello Dummy Other Value! How are you today?'
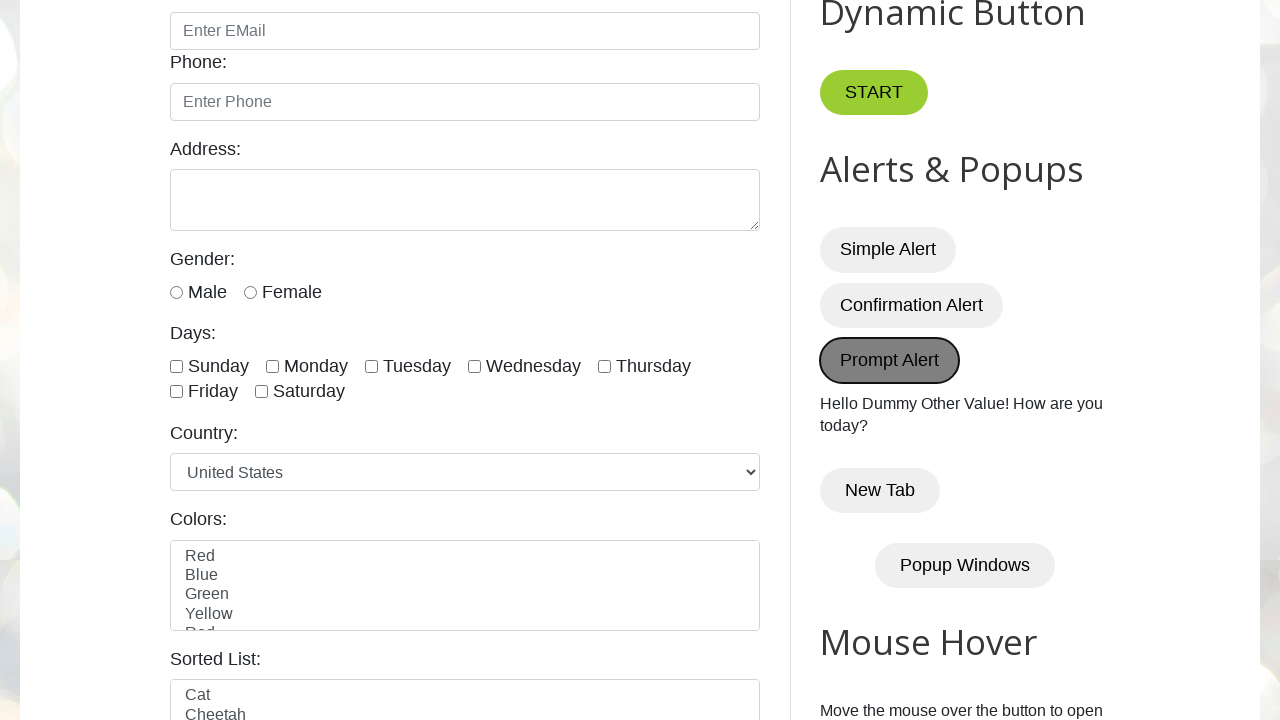

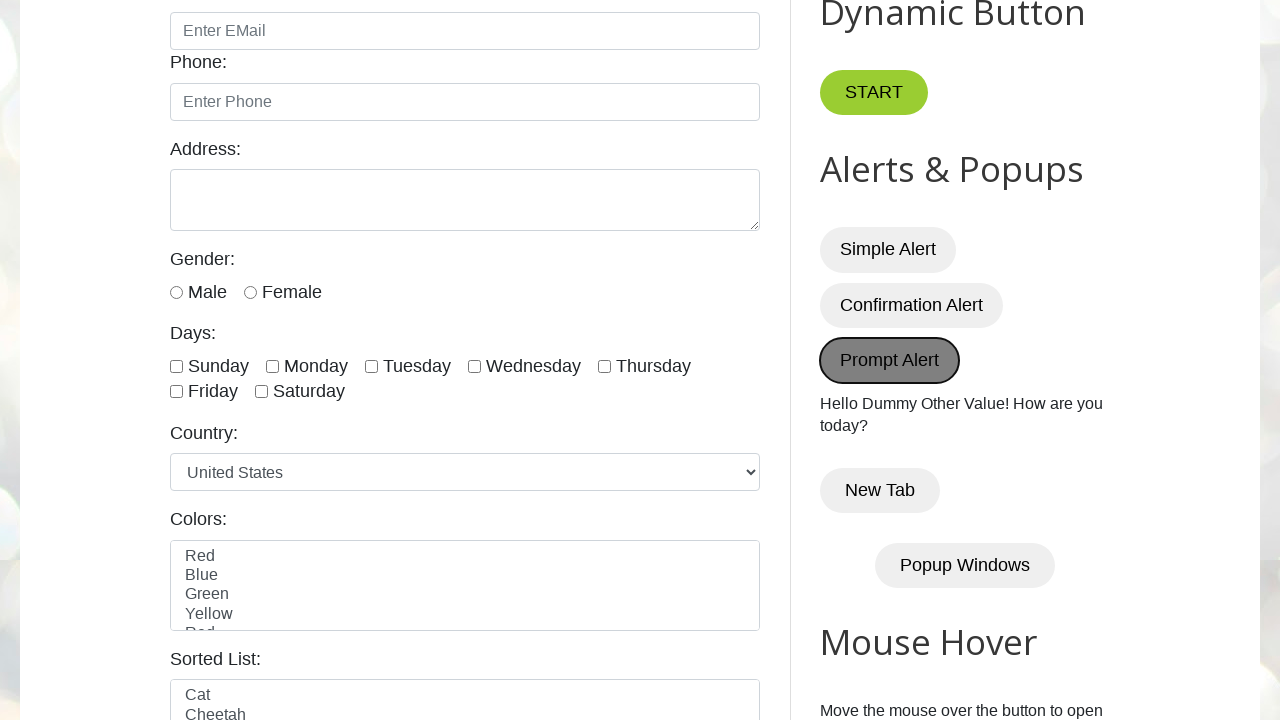